Tests hover functionality by moving the mouse over each figure element on the page to trigger the display of caption information

Starting URL: https://the-internet.herokuapp.com/hovers

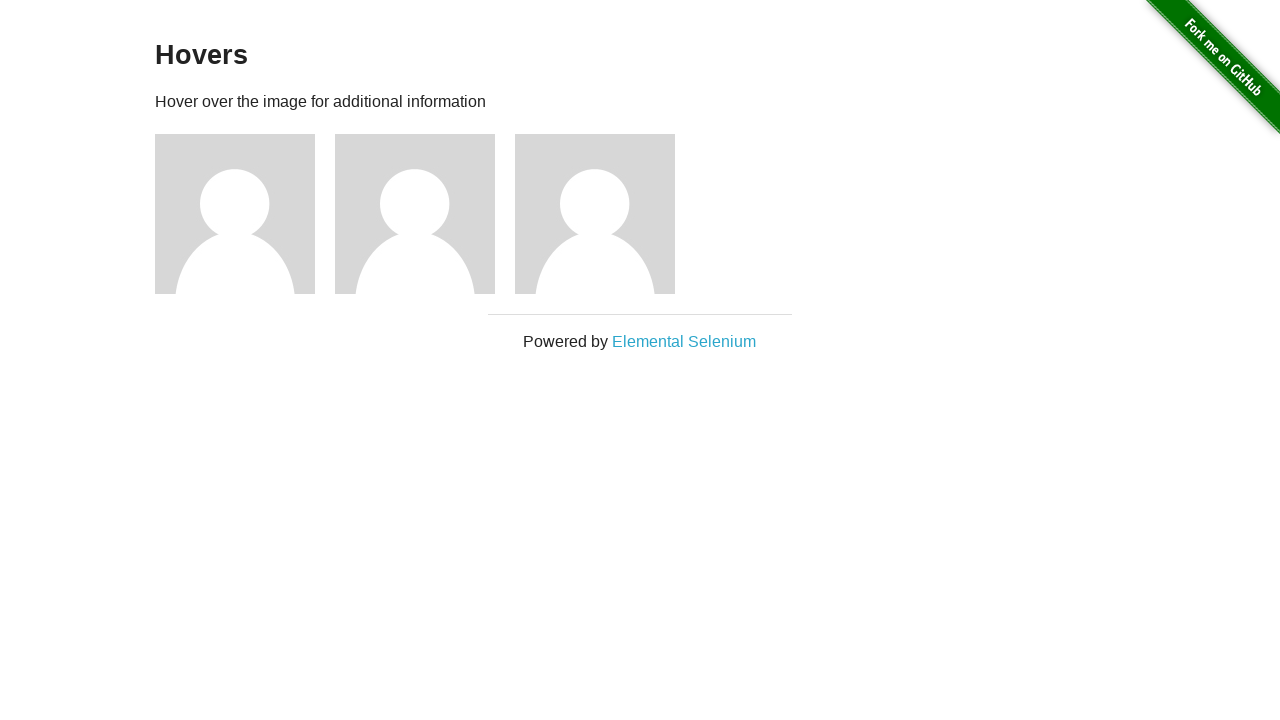

Waited for figure elements to load
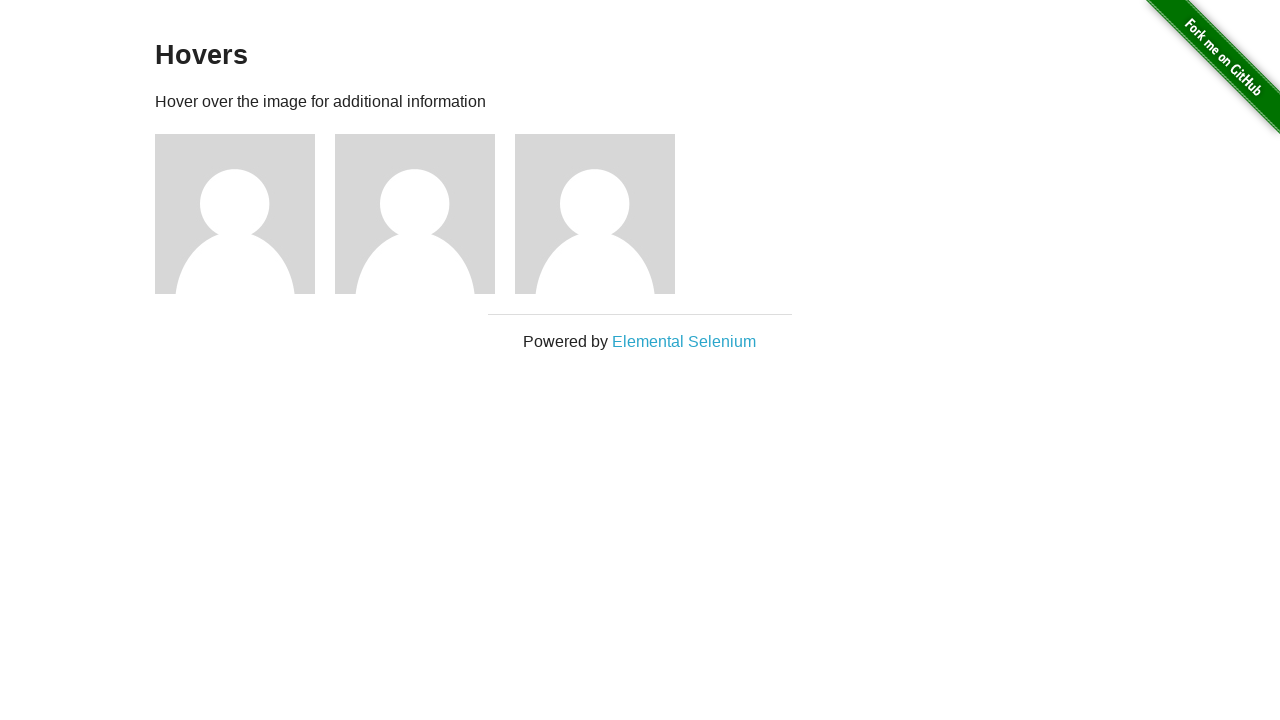

Retrieved all figure elements from the page
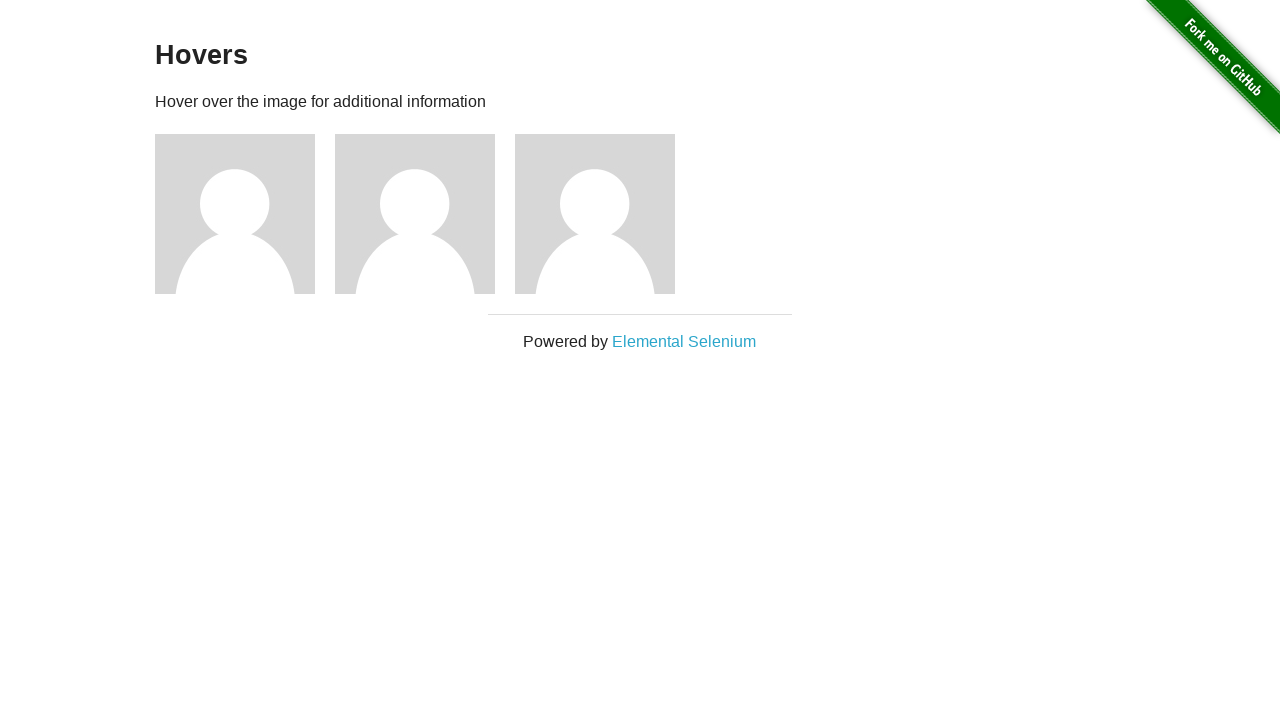

Hovered over a figure element to trigger caption display at (245, 214) on .figure >> nth=0
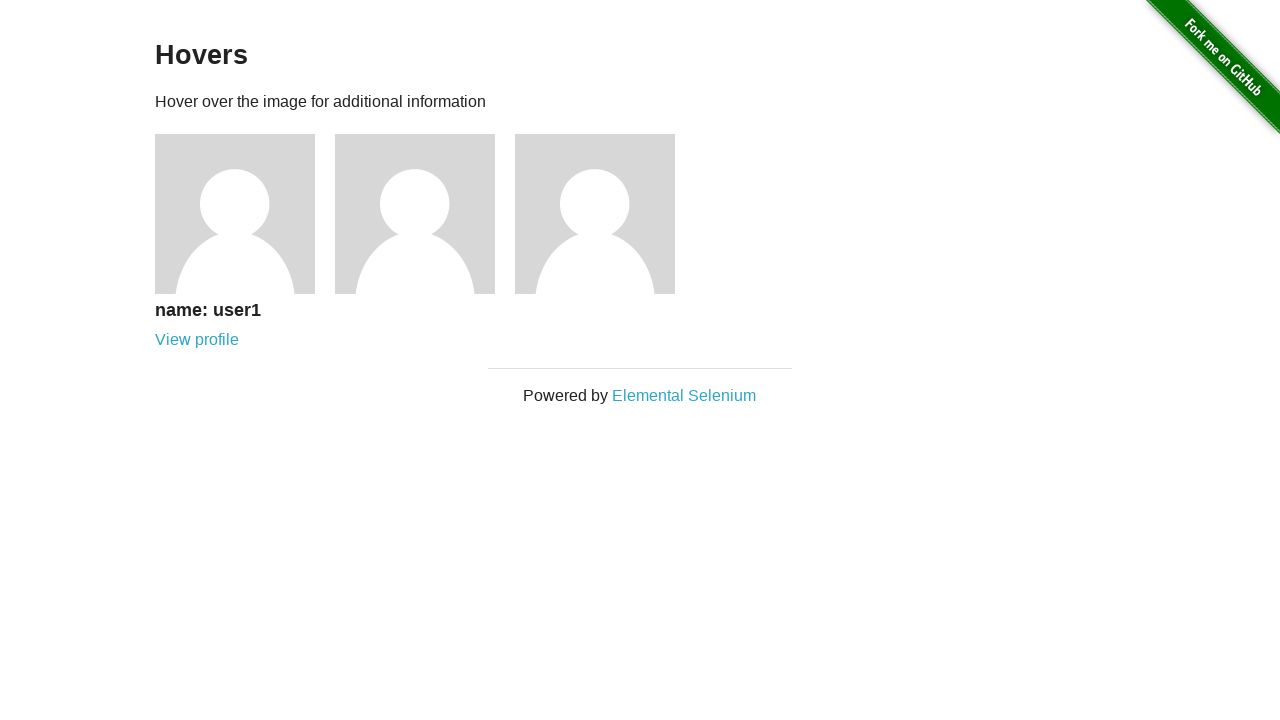

Verified figcaption is displayed after hovering
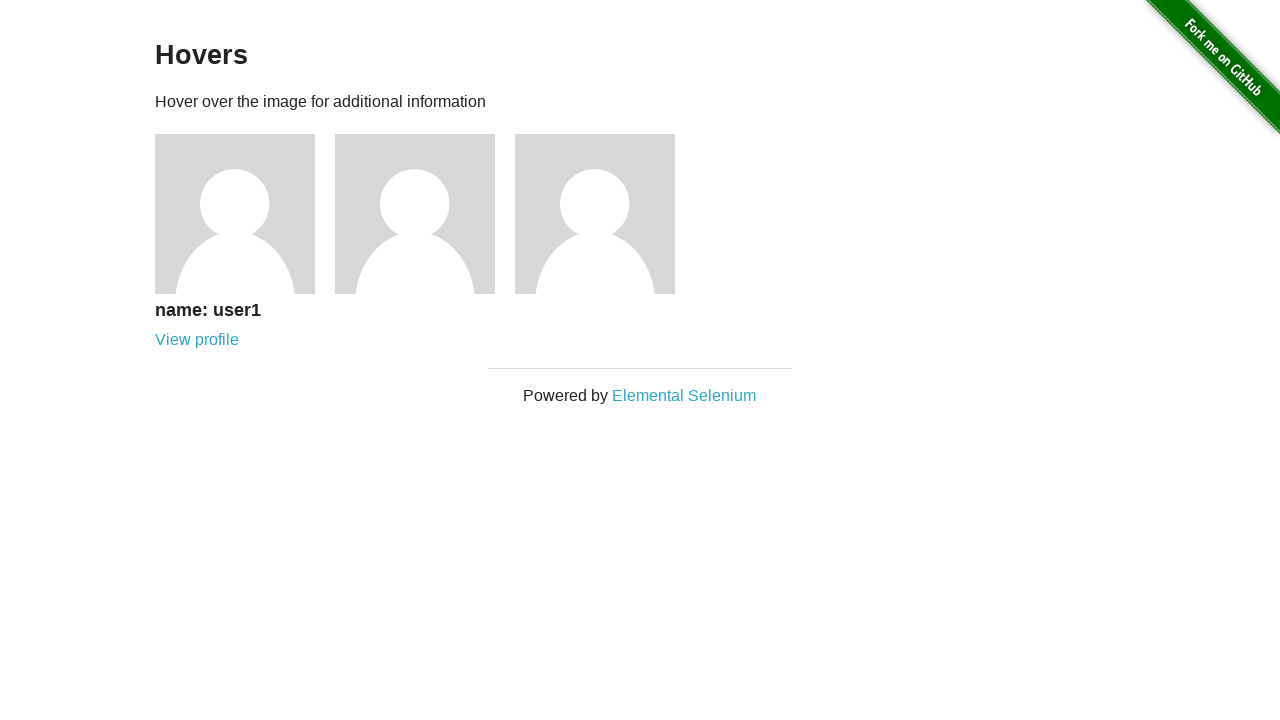

Hovered over a figure element to trigger caption display at (425, 214) on .figure >> nth=1
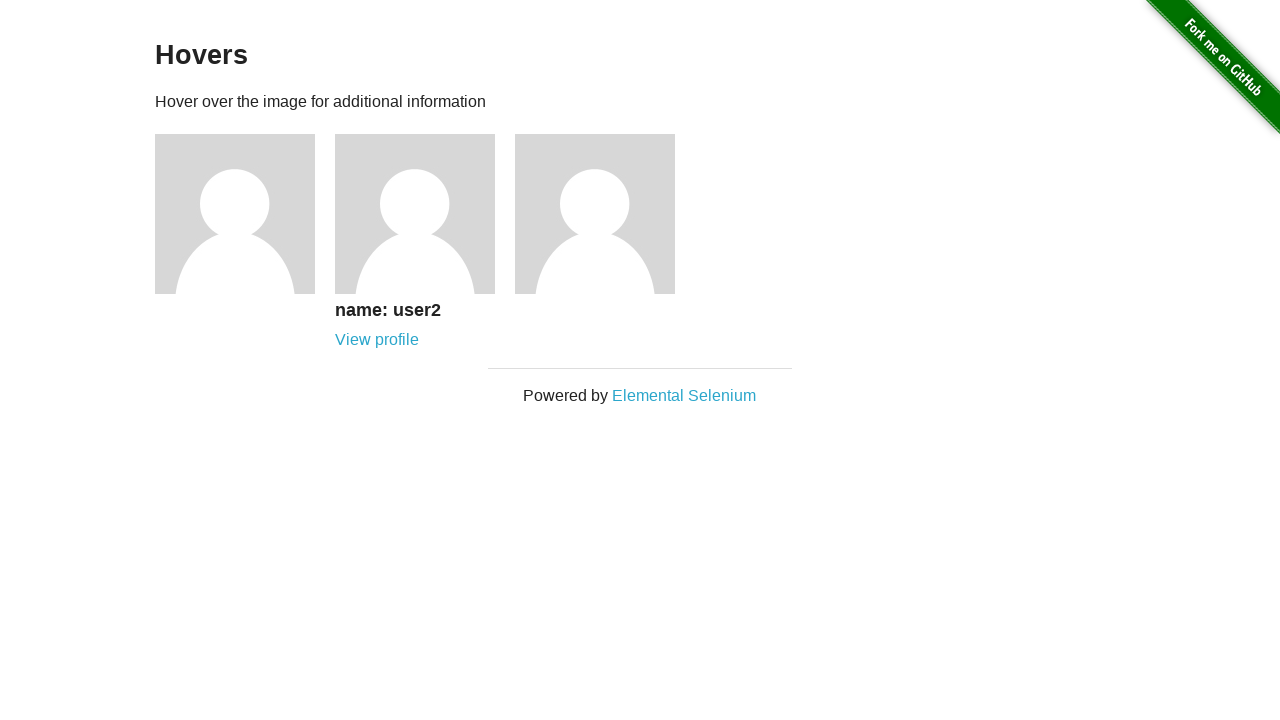

Verified figcaption is displayed after hovering
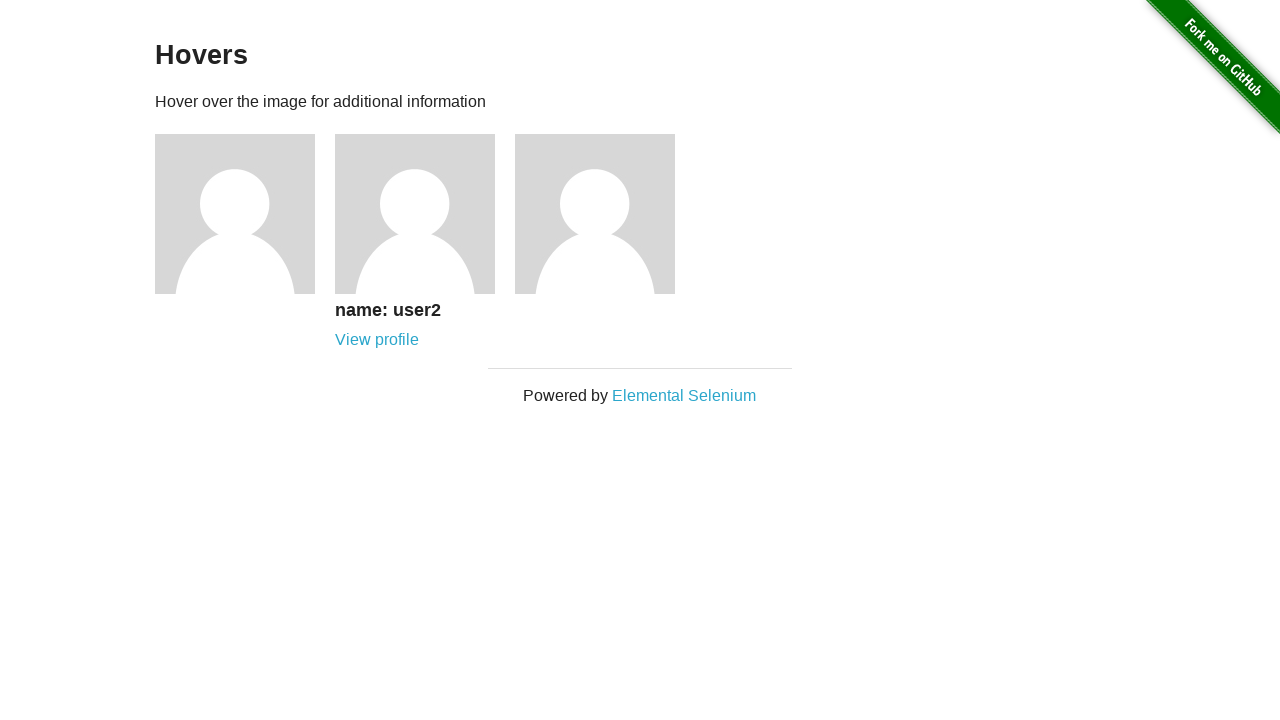

Hovered over a figure element to trigger caption display at (605, 214) on .figure >> nth=2
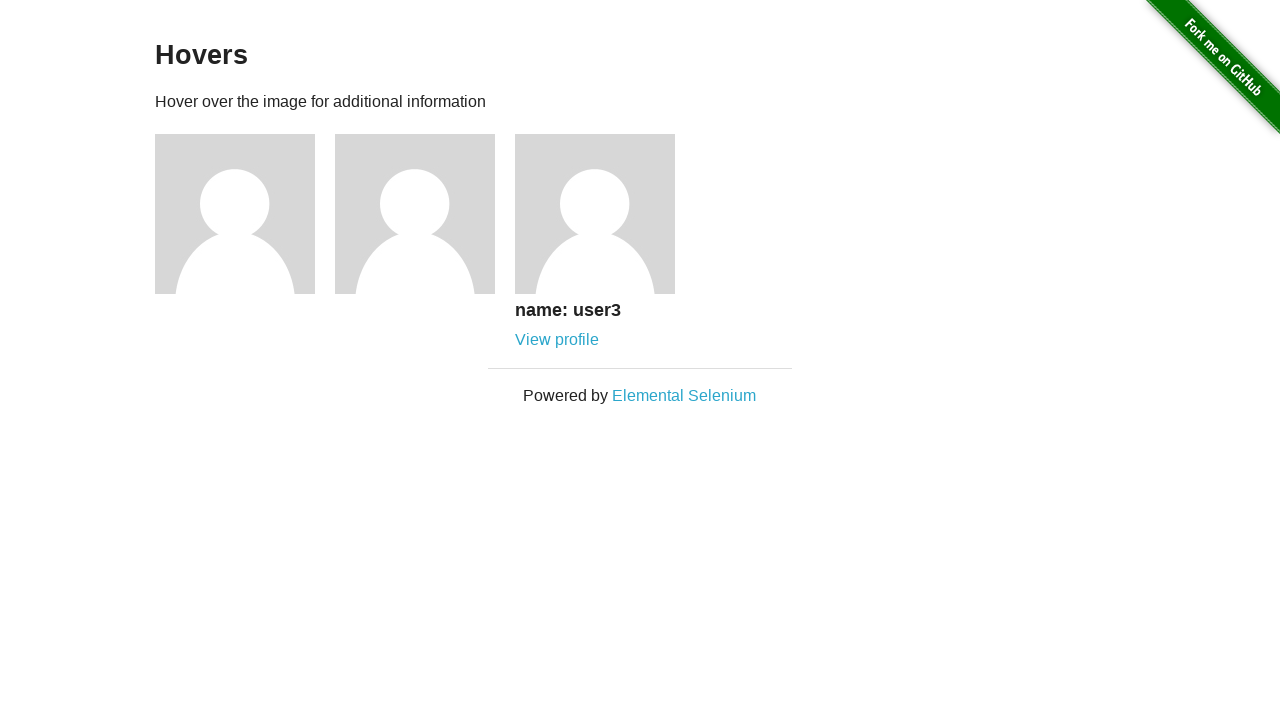

Verified figcaption is displayed after hovering
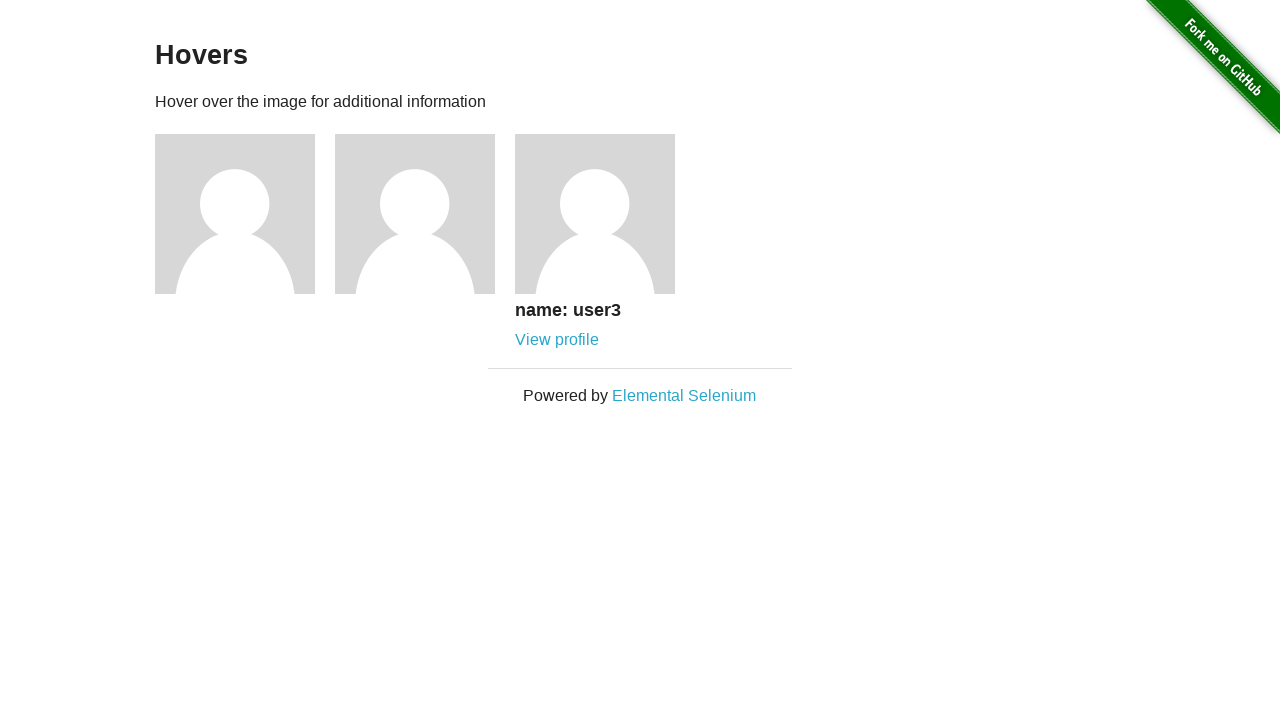

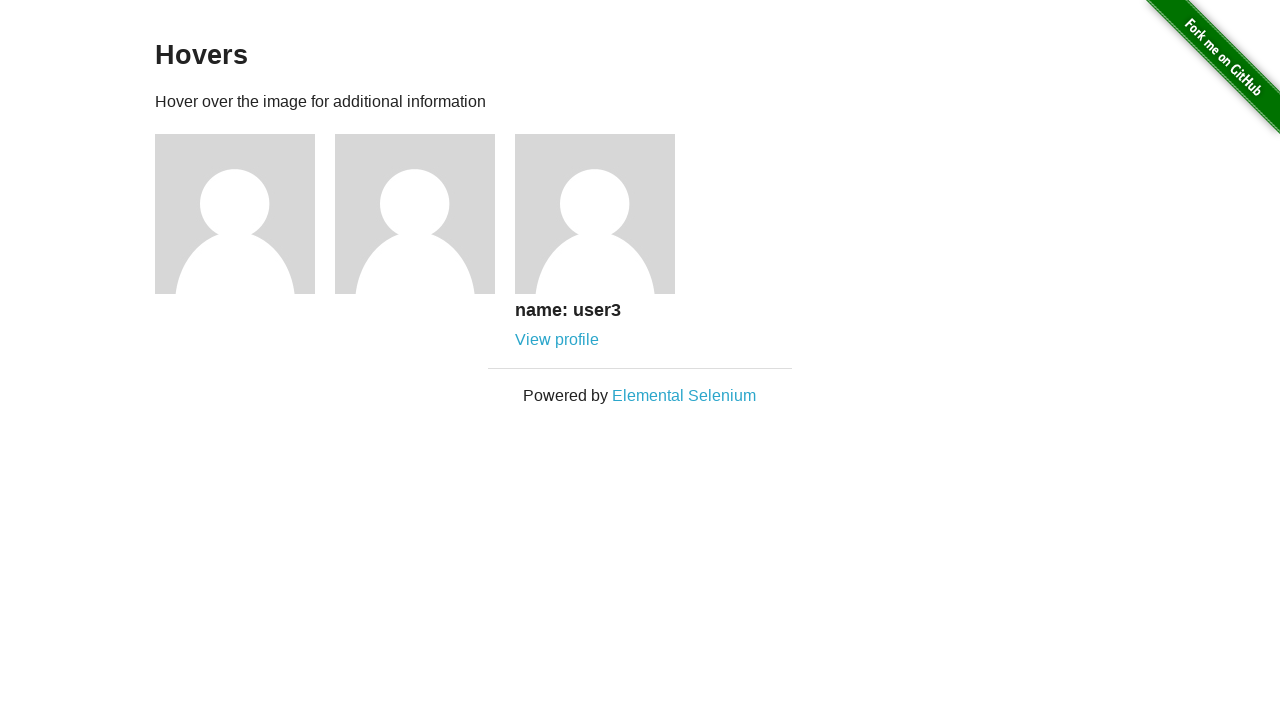